Tests a math problem form by reading two numbers, calculating their sum, and selecting the result from a dropdown menu

Starting URL: http://suninjuly.github.io/selects2.html

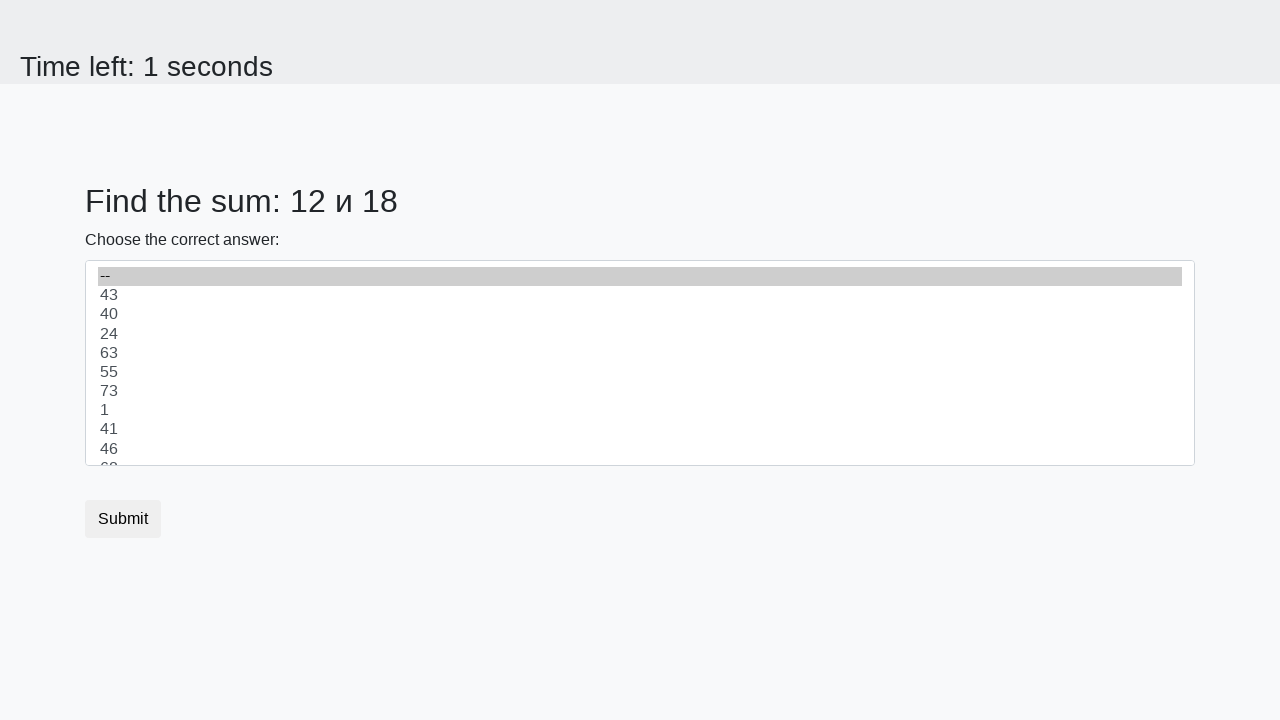

Retrieved first number from #num1 element
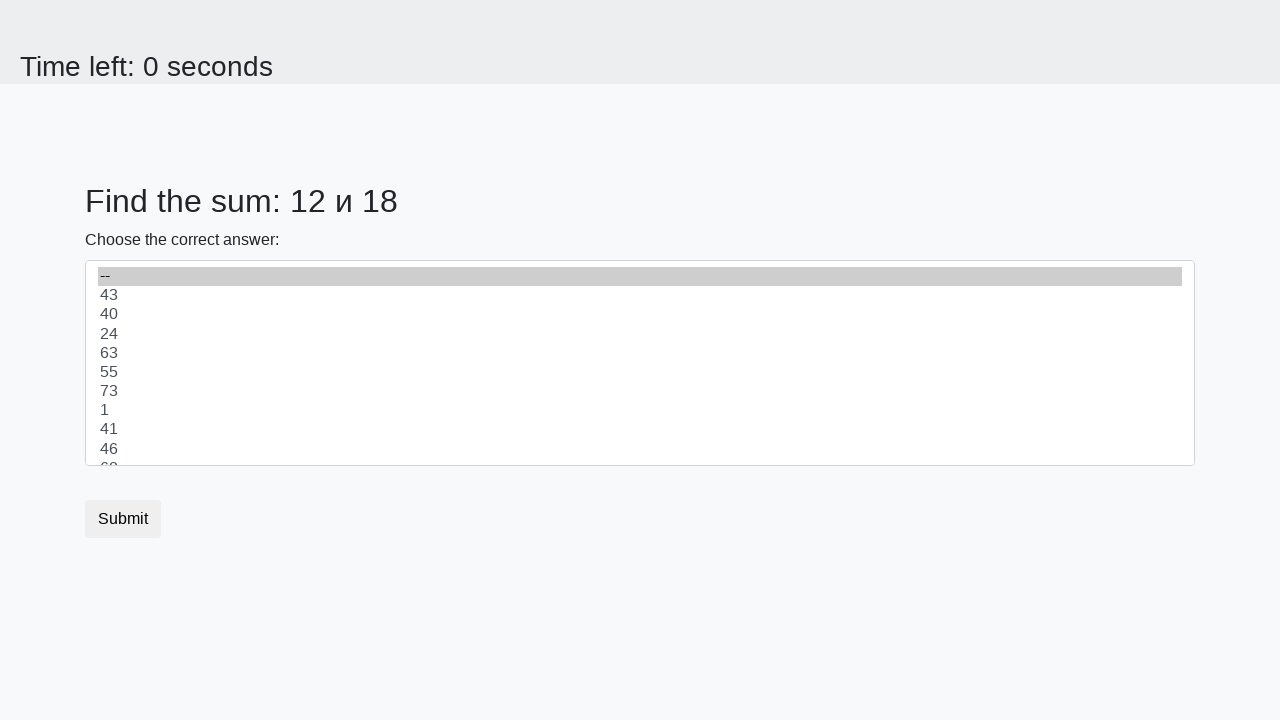

Retrieved second number from #num2 element
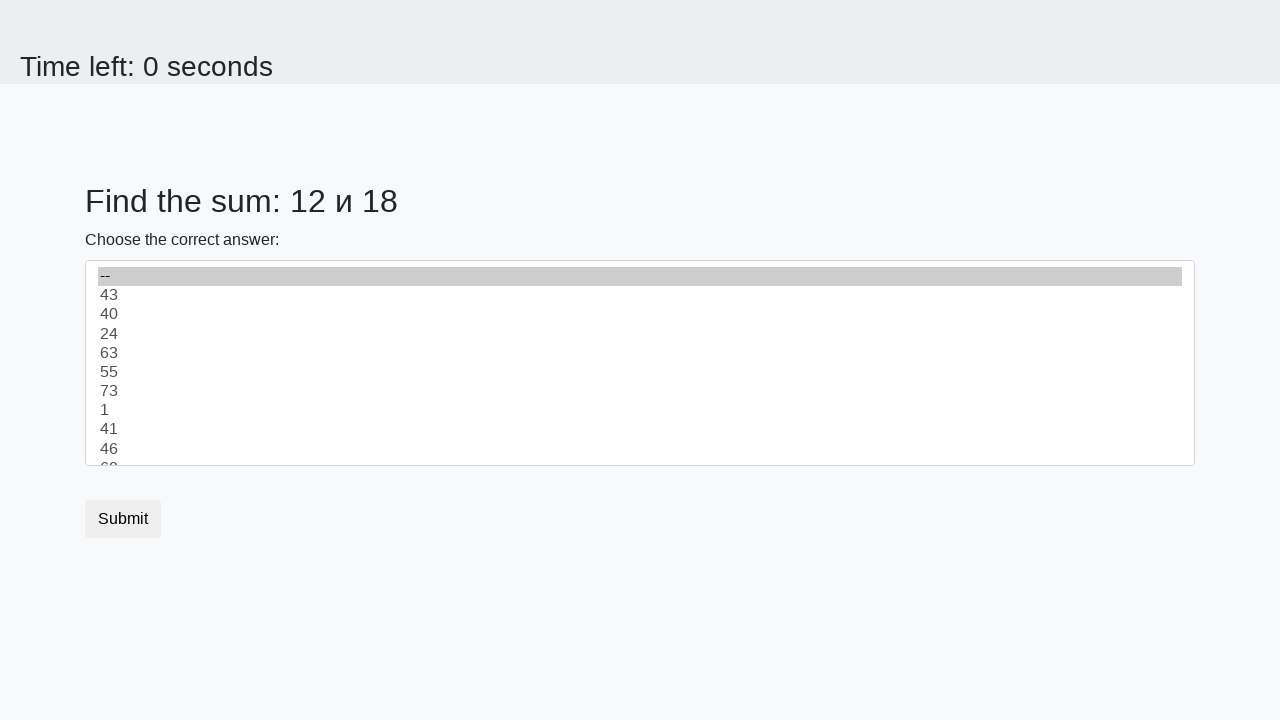

Calculated sum: 12 + 18 = 30
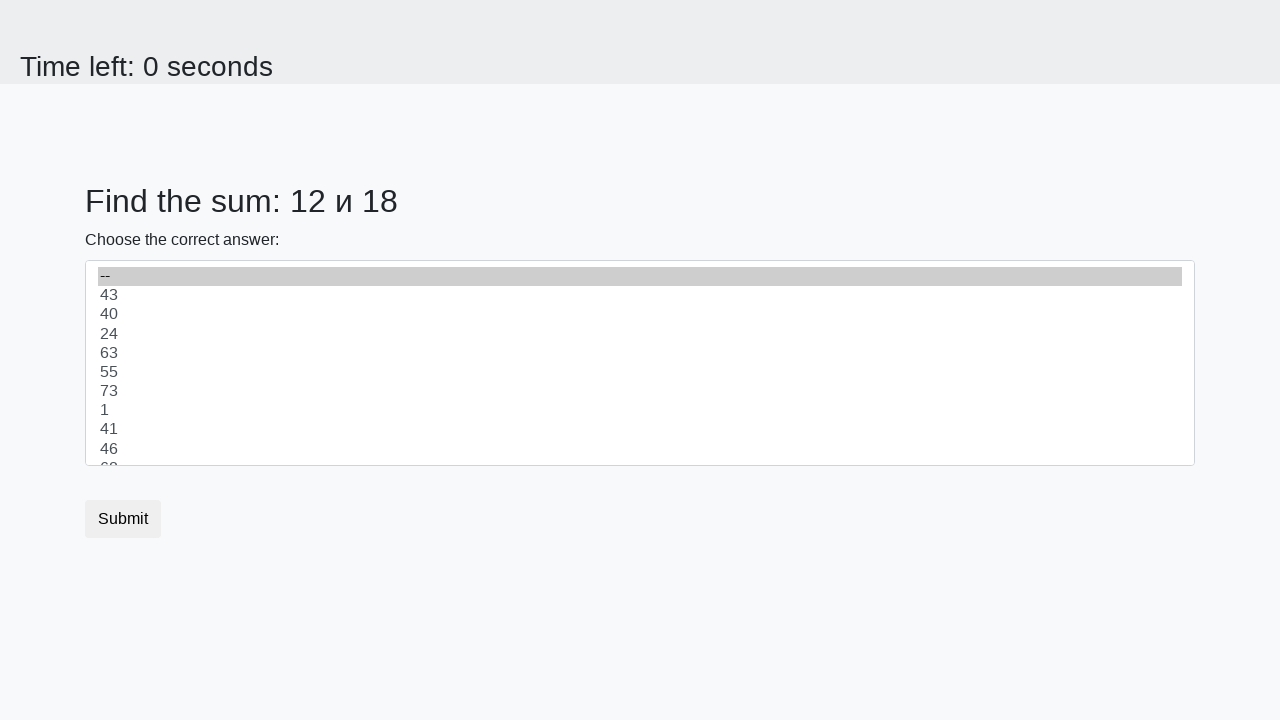

Selected sum value '30' from dropdown menu on select#dropdown
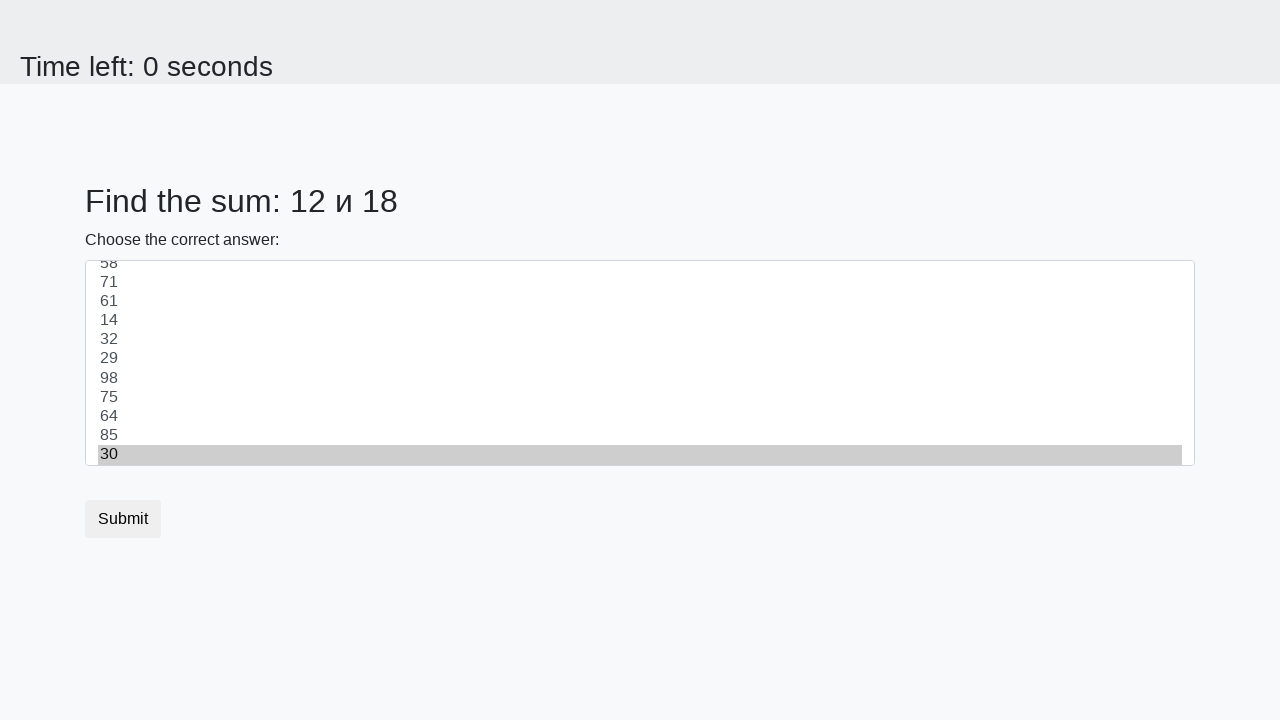

Clicked Submit button to complete the form at (123, 519) on button:has-text('Submit')
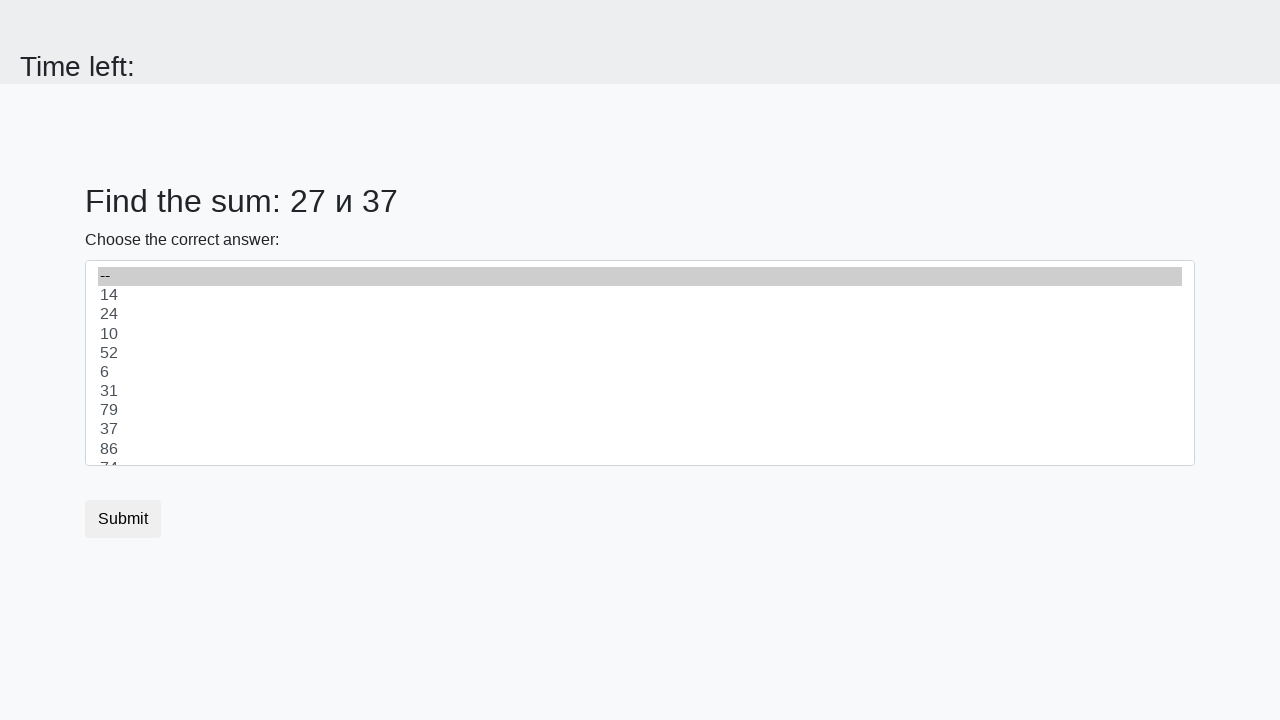

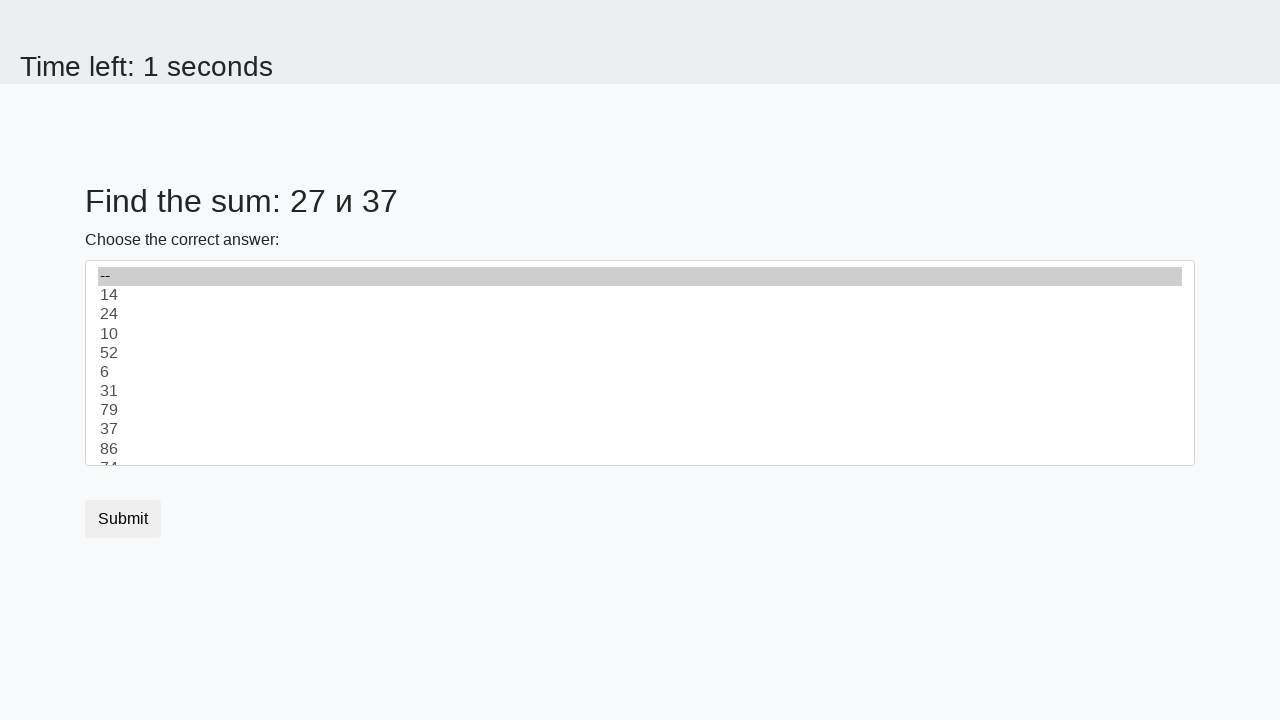